Tests phone number input formatting for Belarus numbers starting with 3

Starting URL: https://b2c.passport.rt.ru

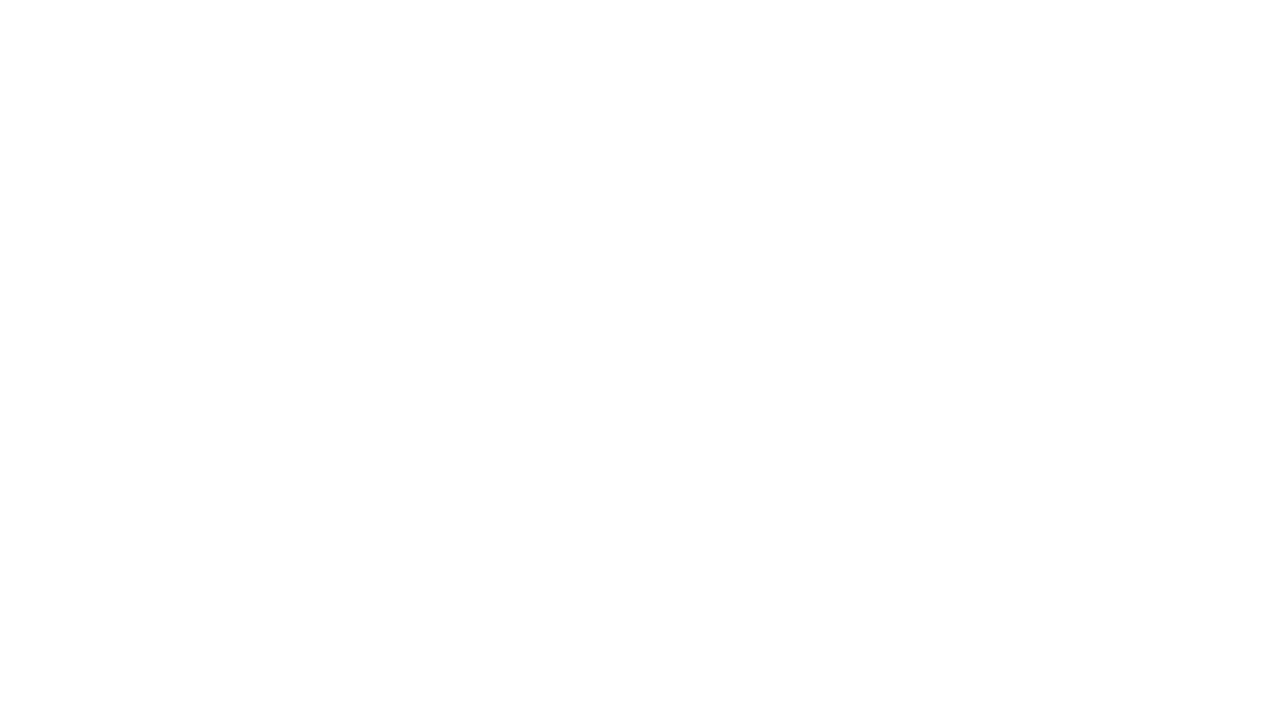

Clicked on phone tab at (801, 175) on #t-btn-tab-phone
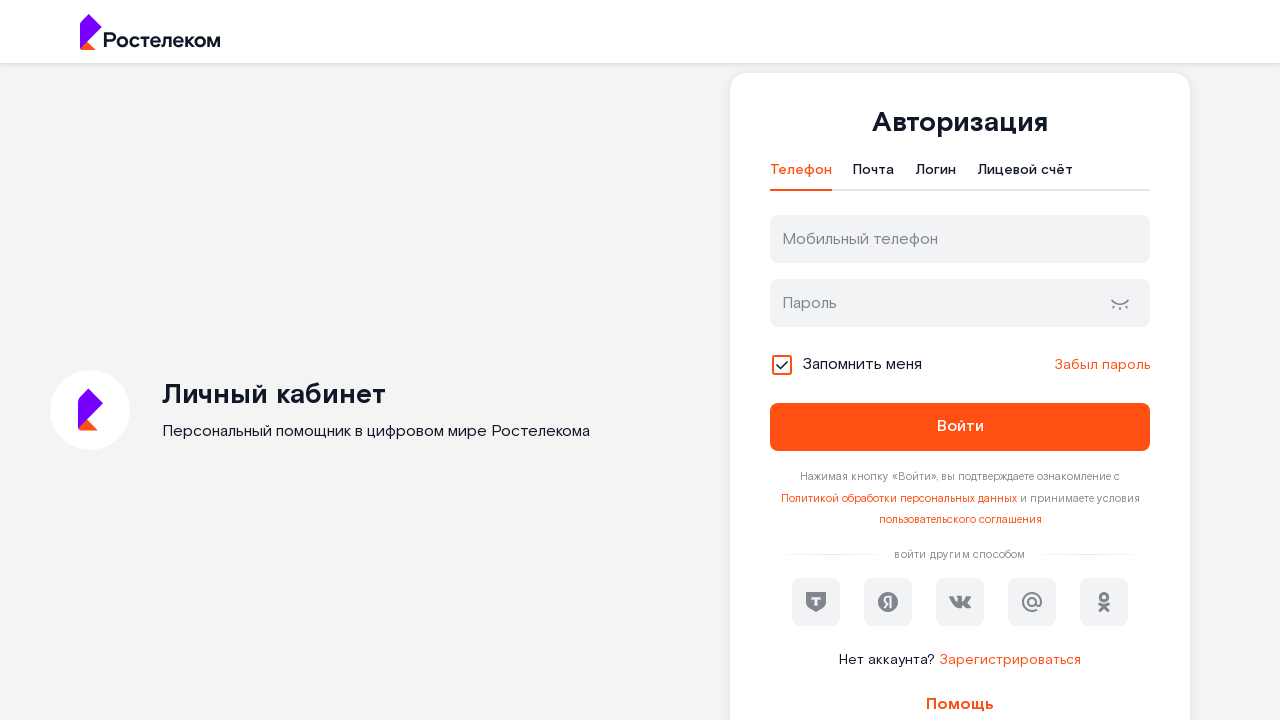

Filled phone field with Belarus number starting with 3: 3777777777777 on #username
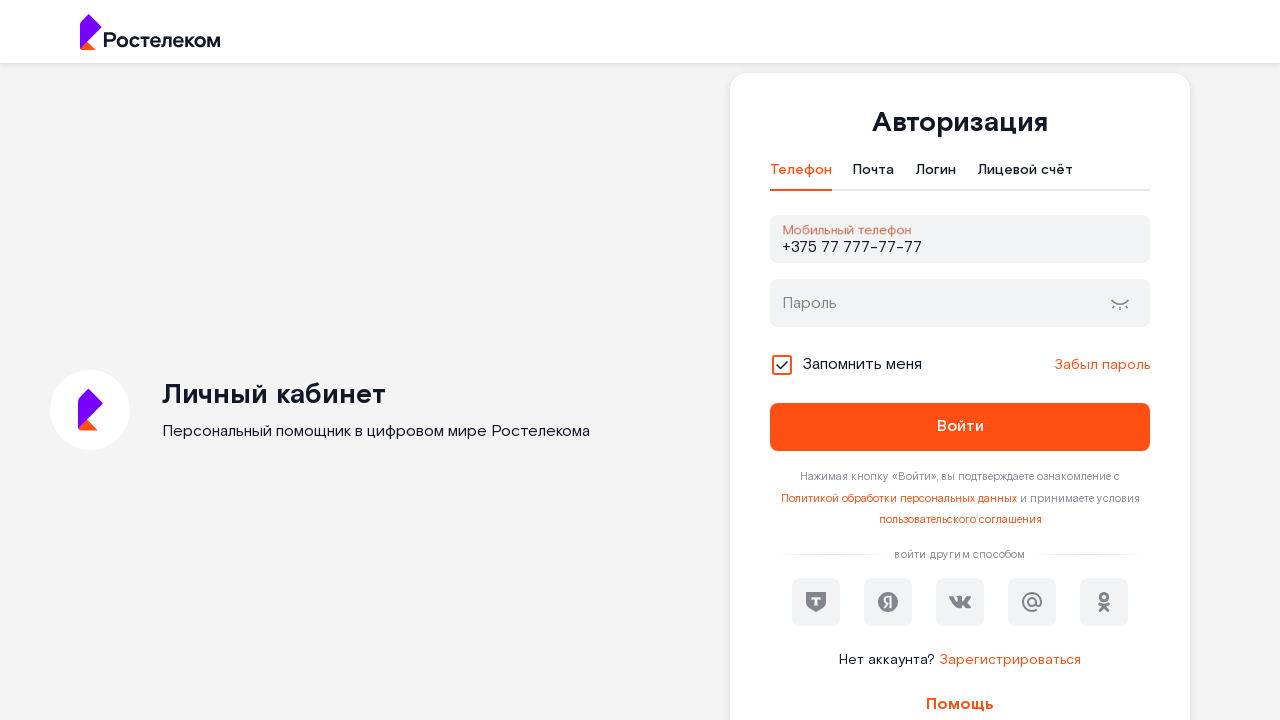

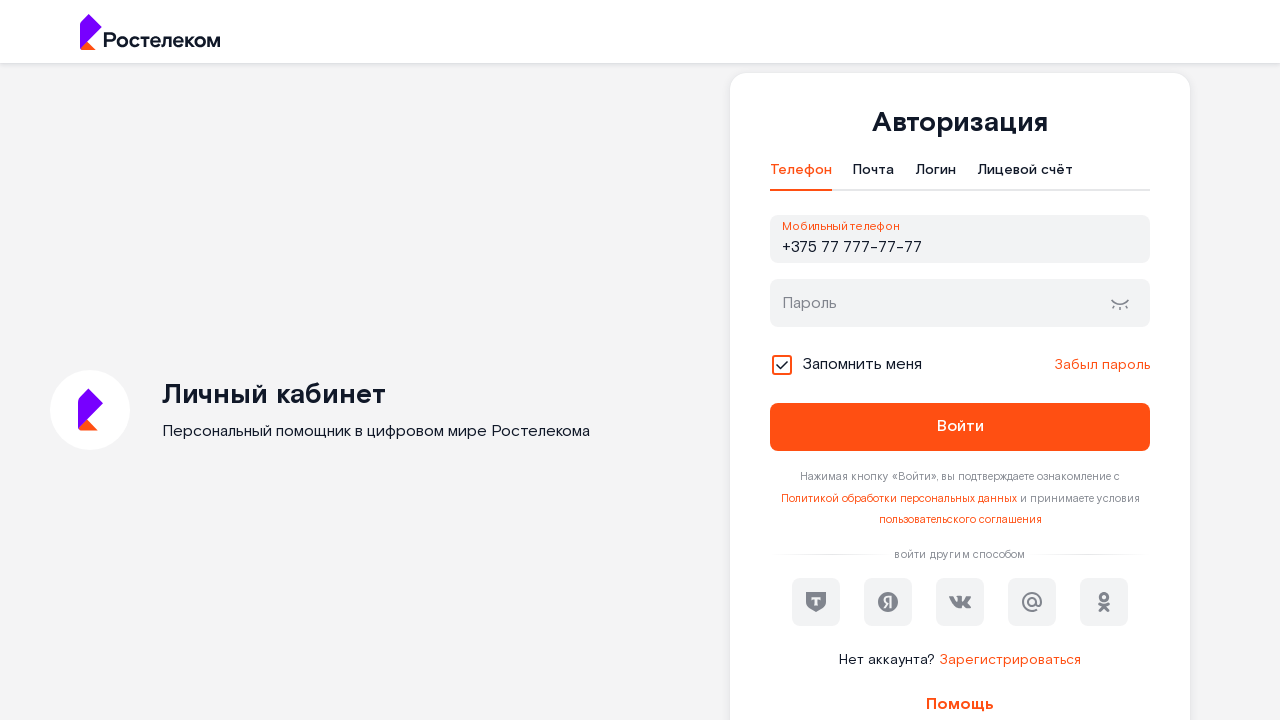